Opens the Selenium Easy website and maximizes the browser window to verify basic browser launch functionality.

Starting URL: https://www.seleniumeasy.com/

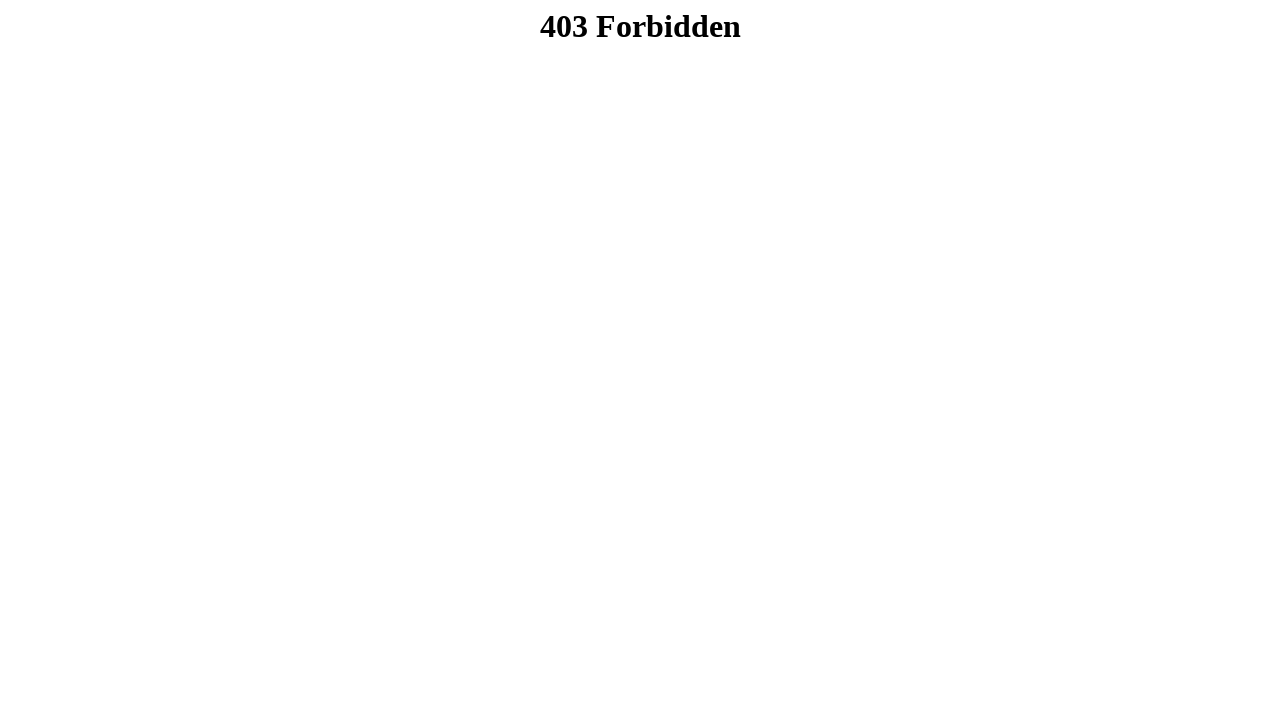

Set viewport to 1920x1080 to simulate browser maximize
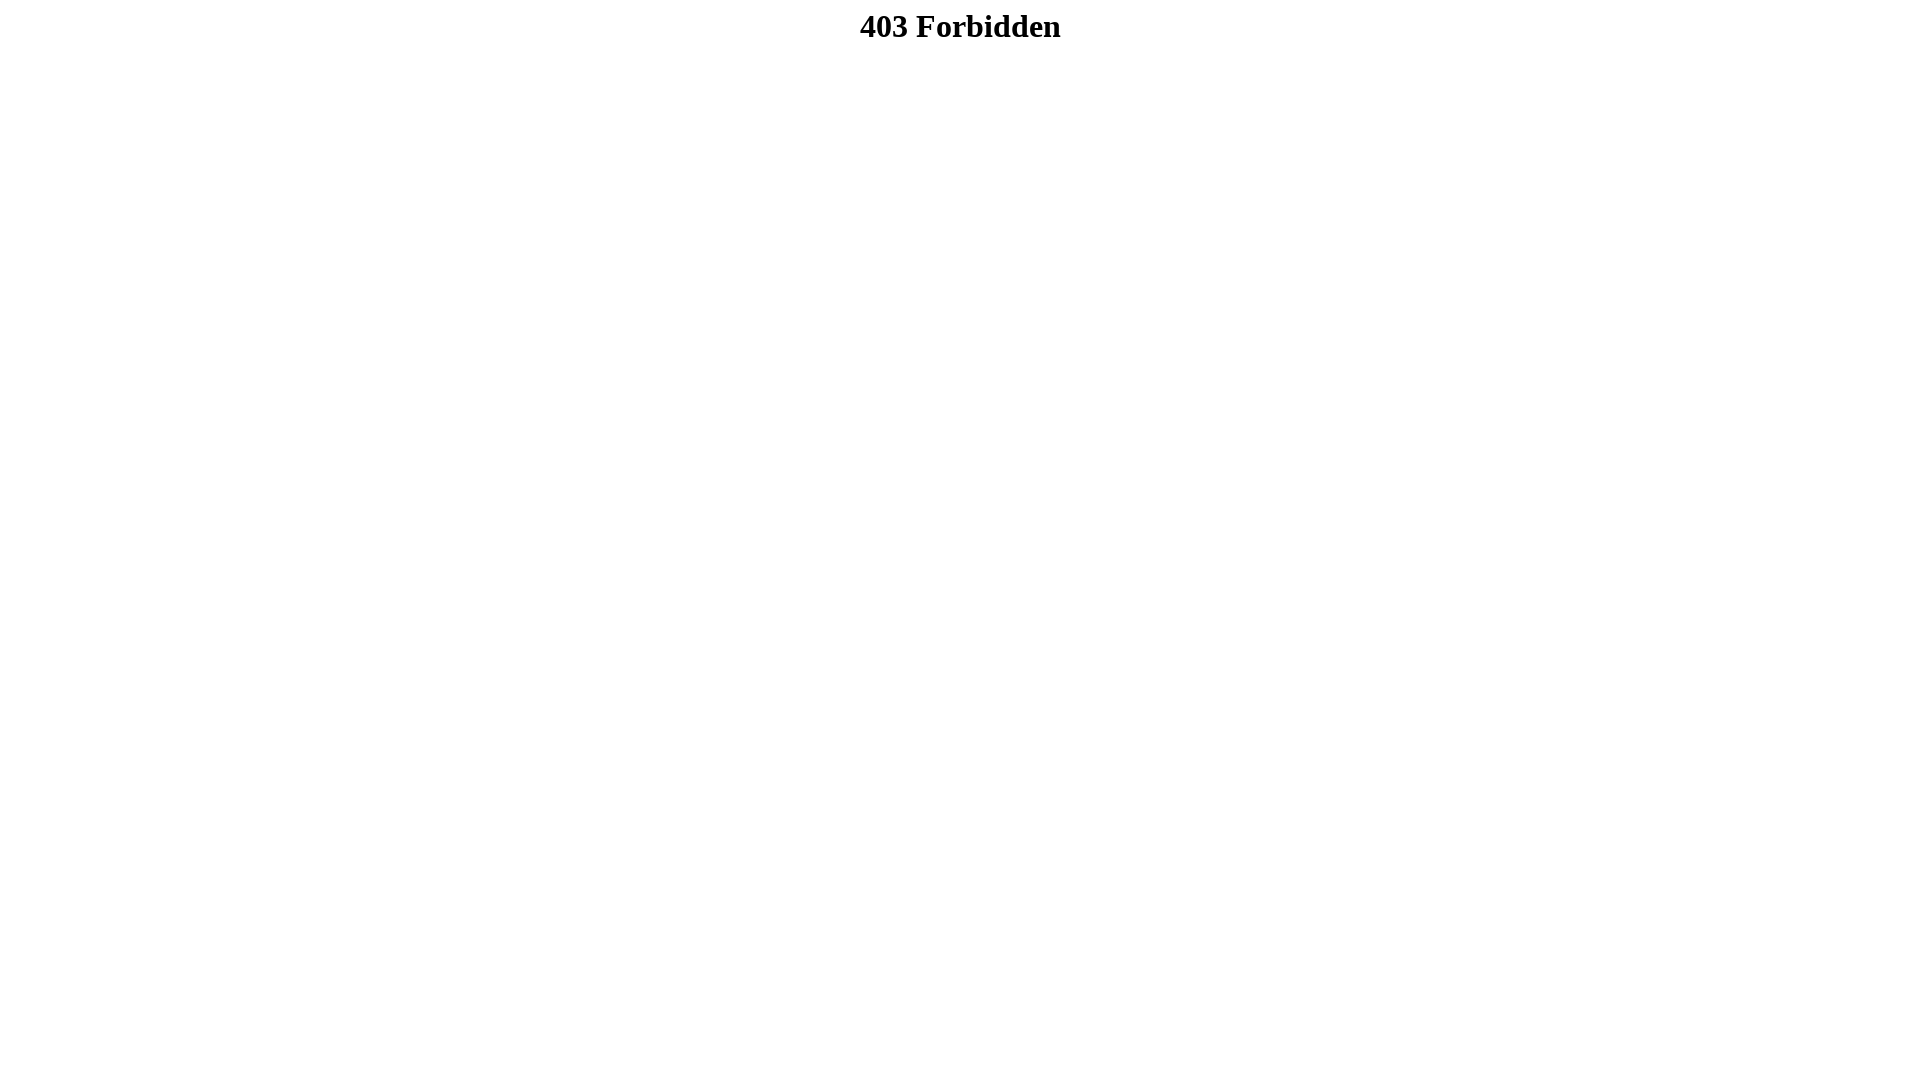

Seleniumeasy.com page fully loaded and DOM content ready
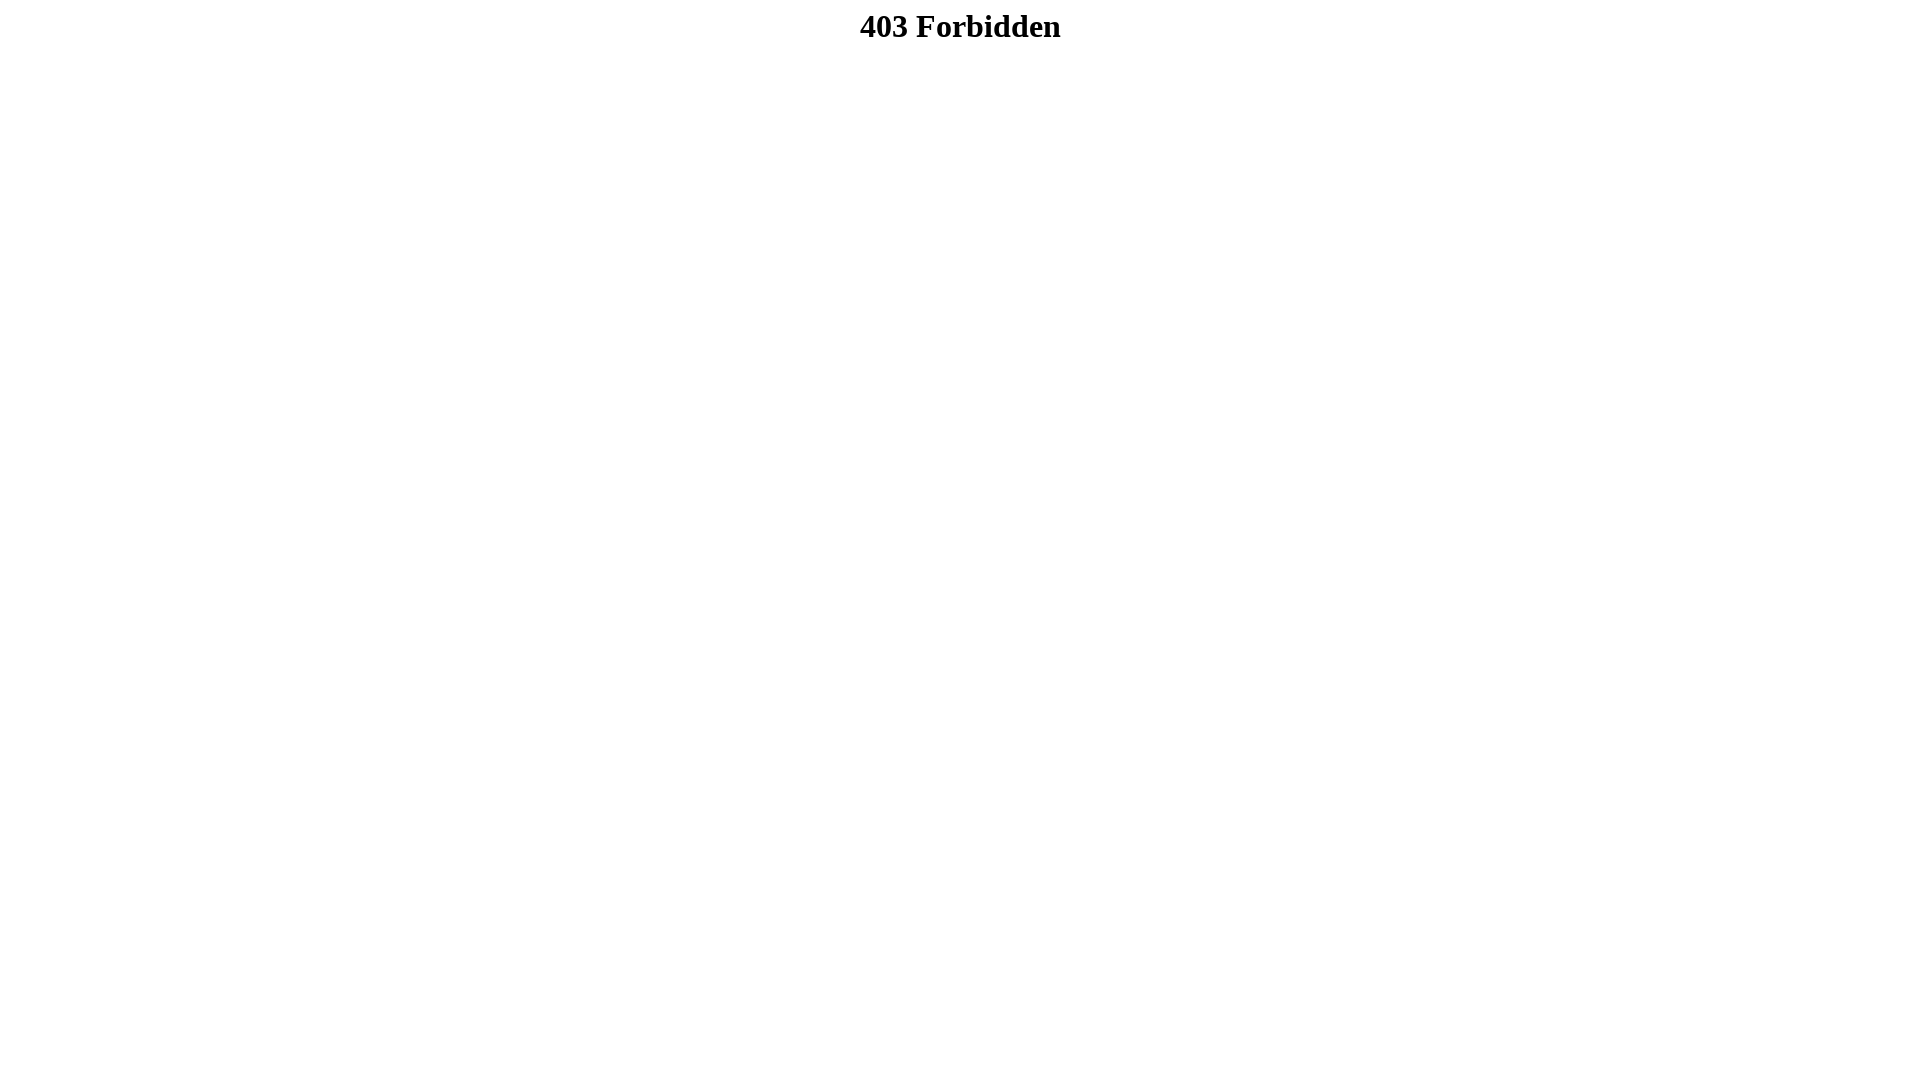

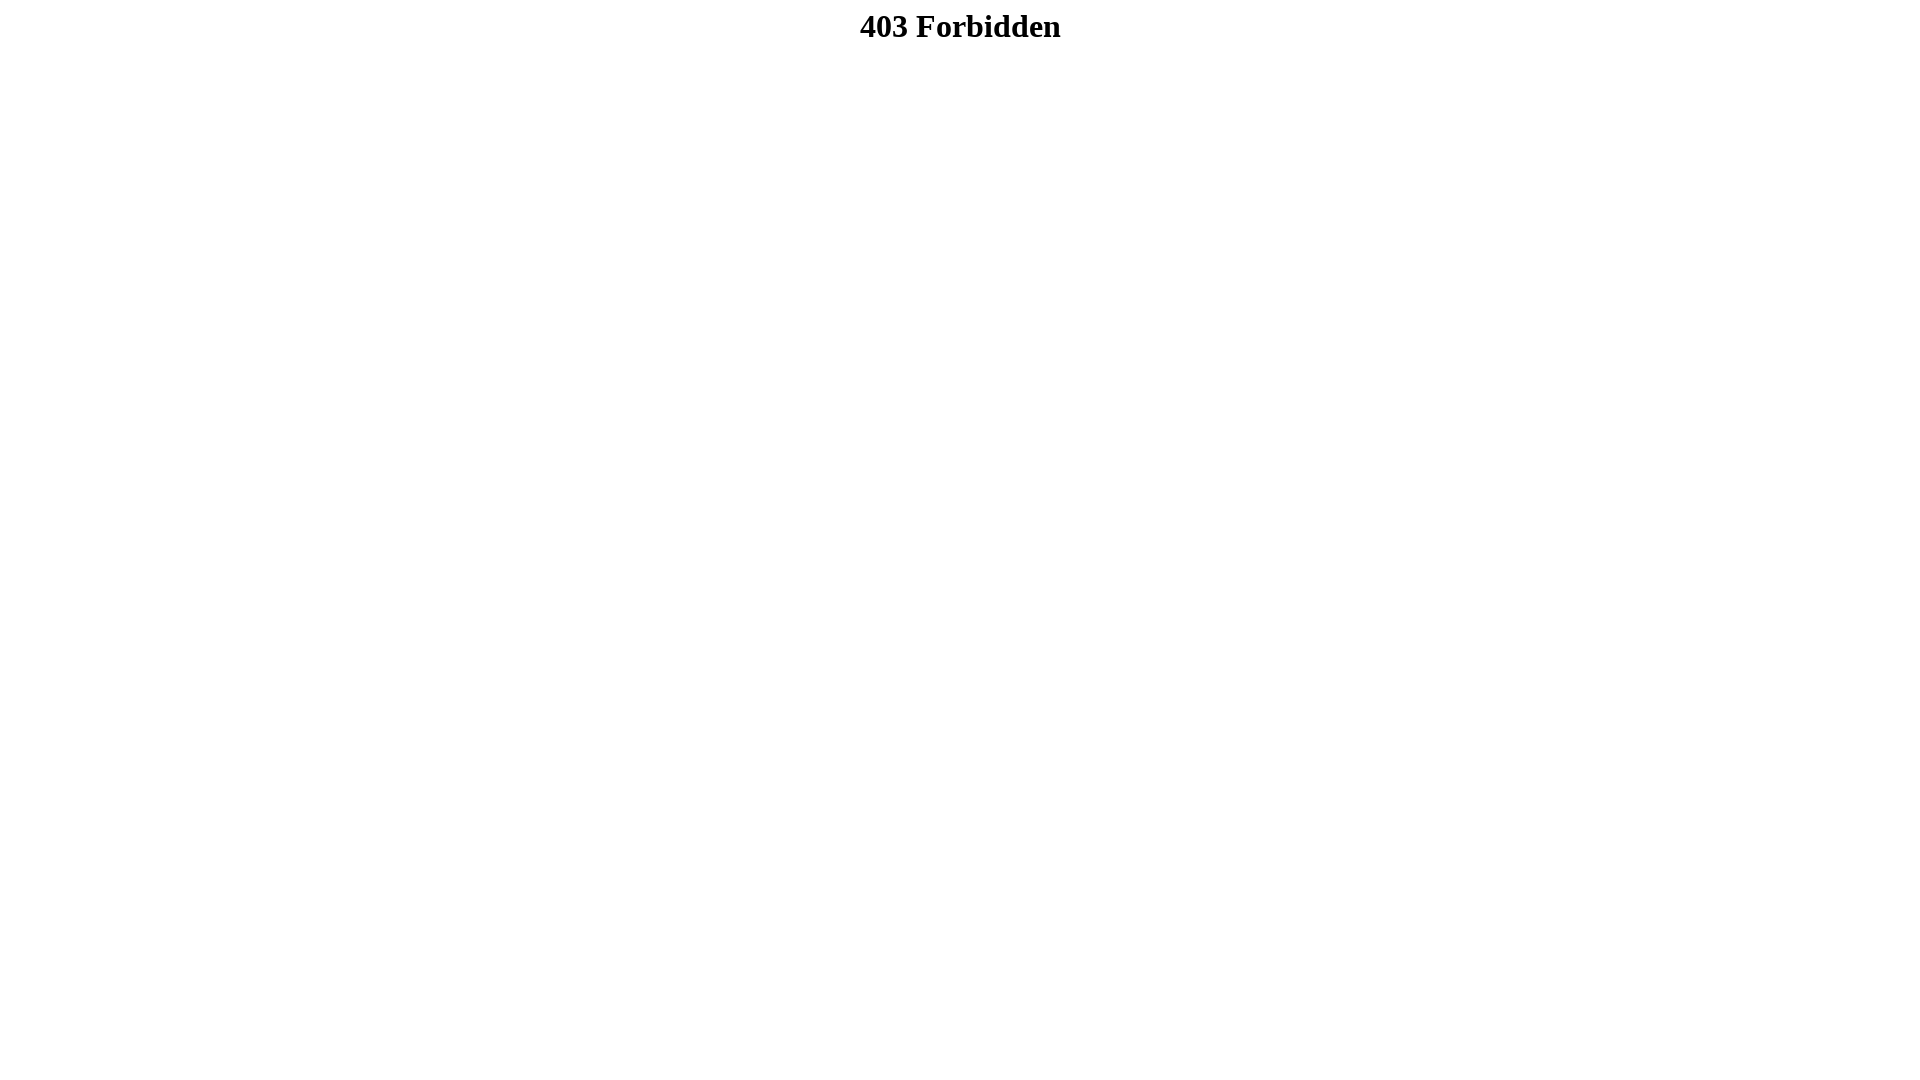